Tests the add/remove elements functionality by clicking the "Add Element" button twice to create two delete buttons, then clicking one delete button and verifying only one remains.

Starting URL: http://the-internet.herokuapp.com/add_remove_elements/

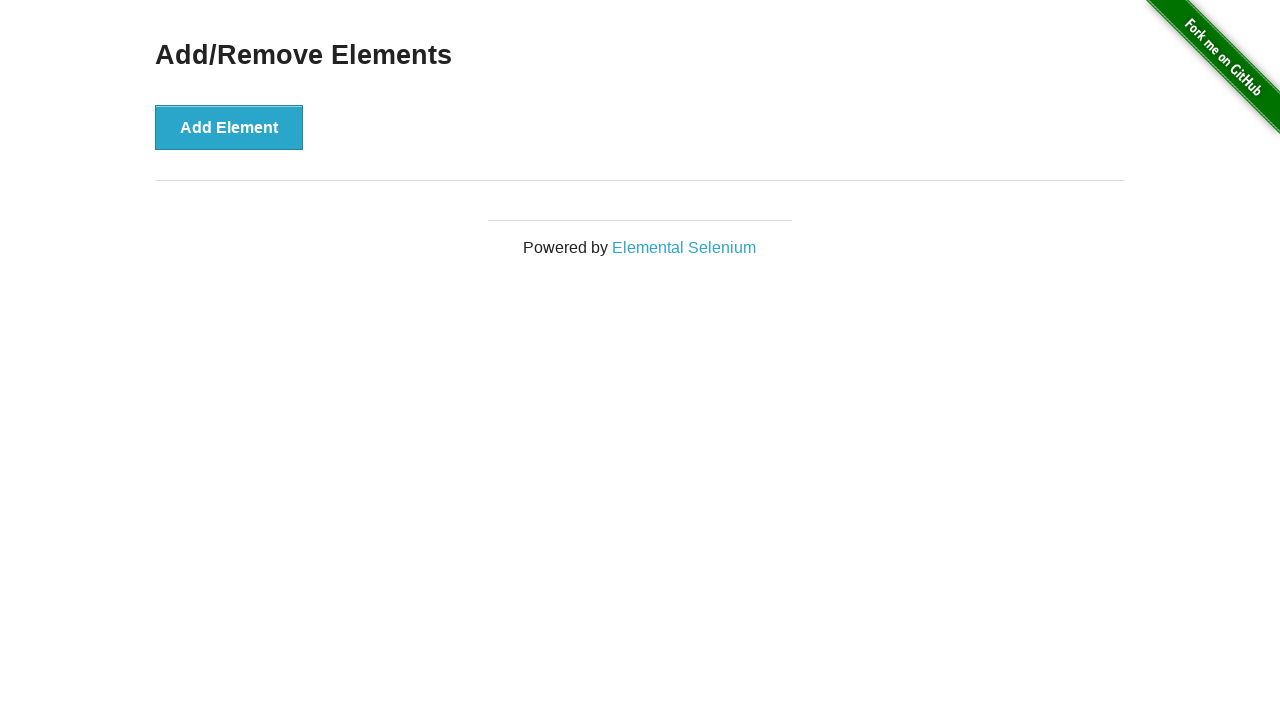

Clicked 'Add Element' button first time at (229, 127) on xpath=//button[text()='Add Element']
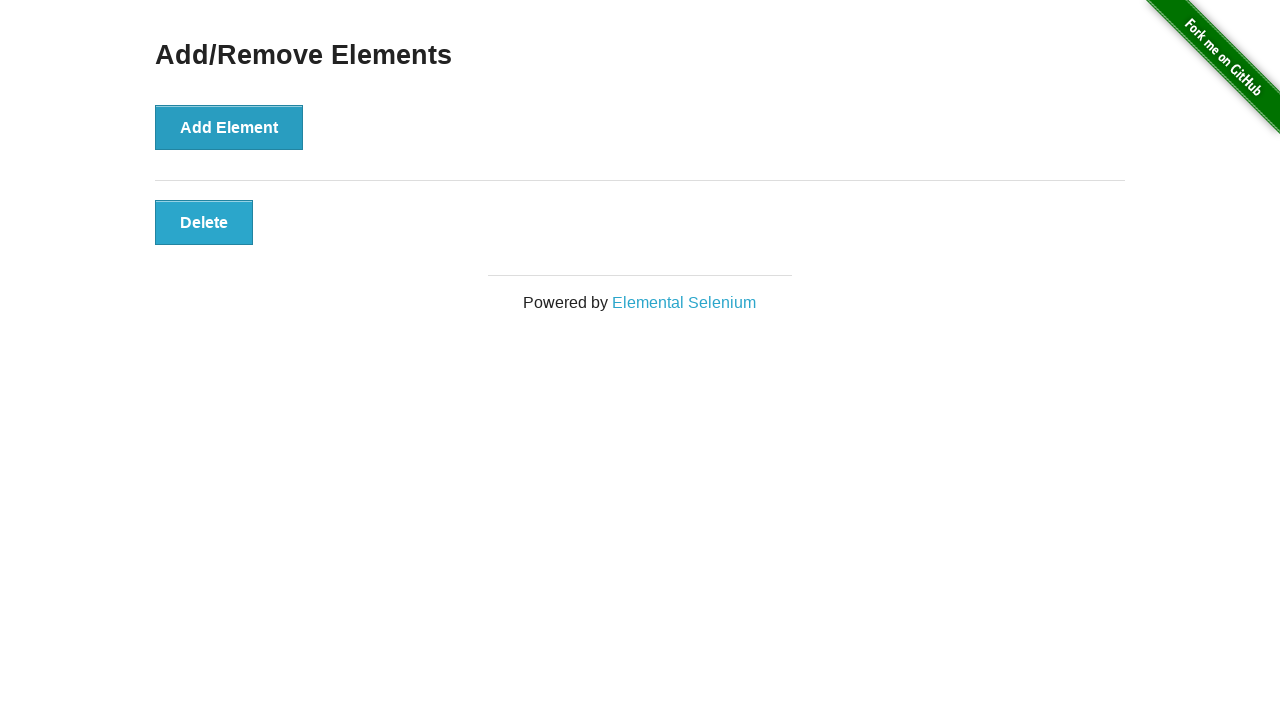

Clicked 'Add Element' button second time at (229, 127) on xpath=//button[text()='Add Element']
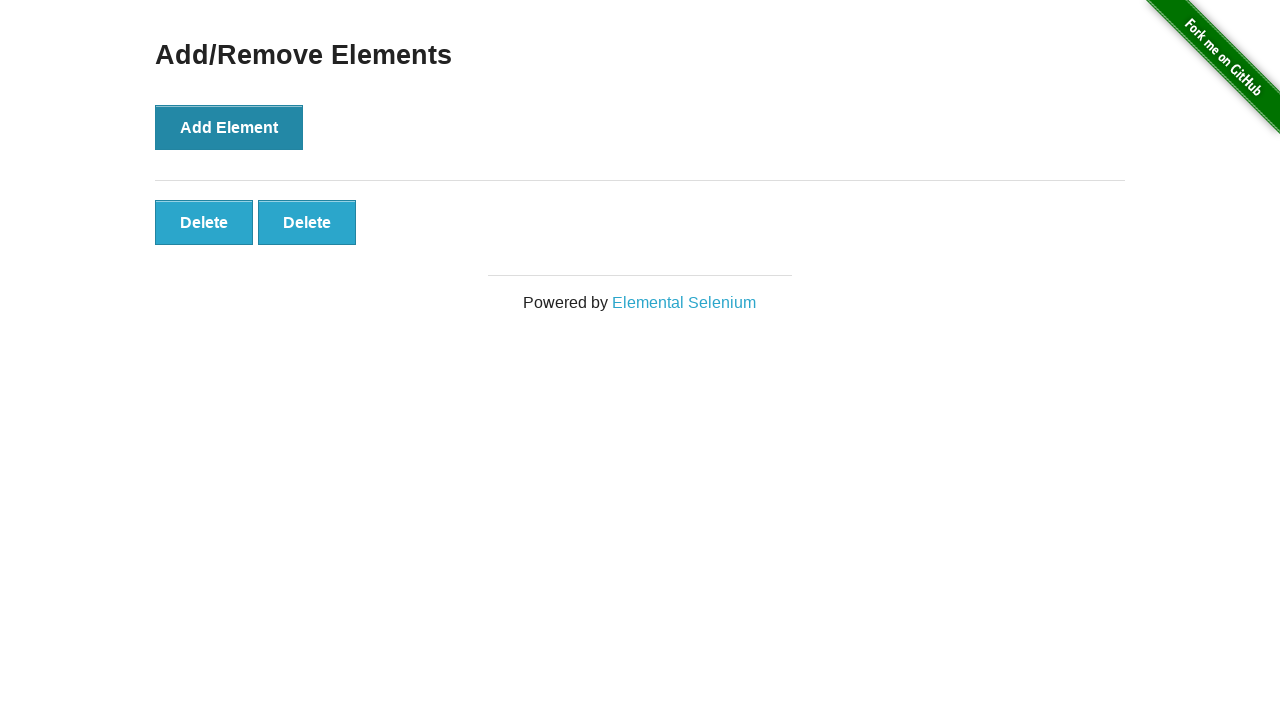

Clicked first 'Delete' button to remove one element at (204, 222) on xpath=//button[text()='Delete']
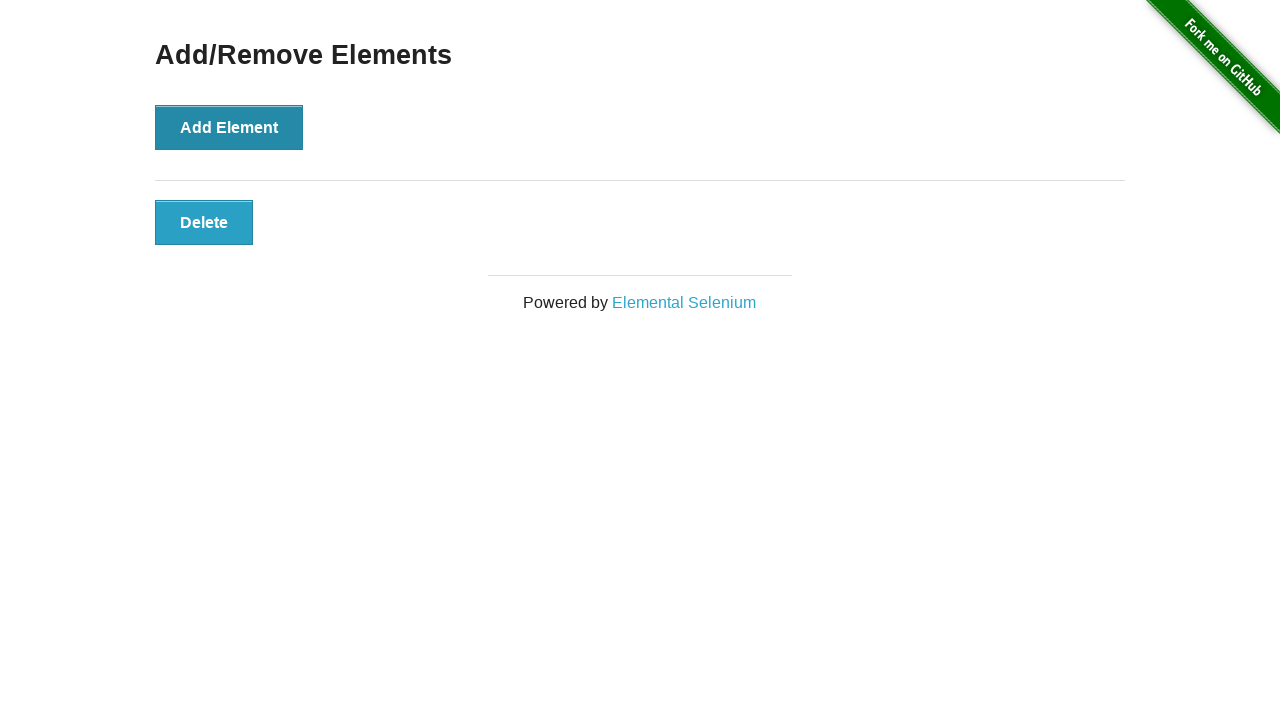

Located all remaining 'Delete' buttons
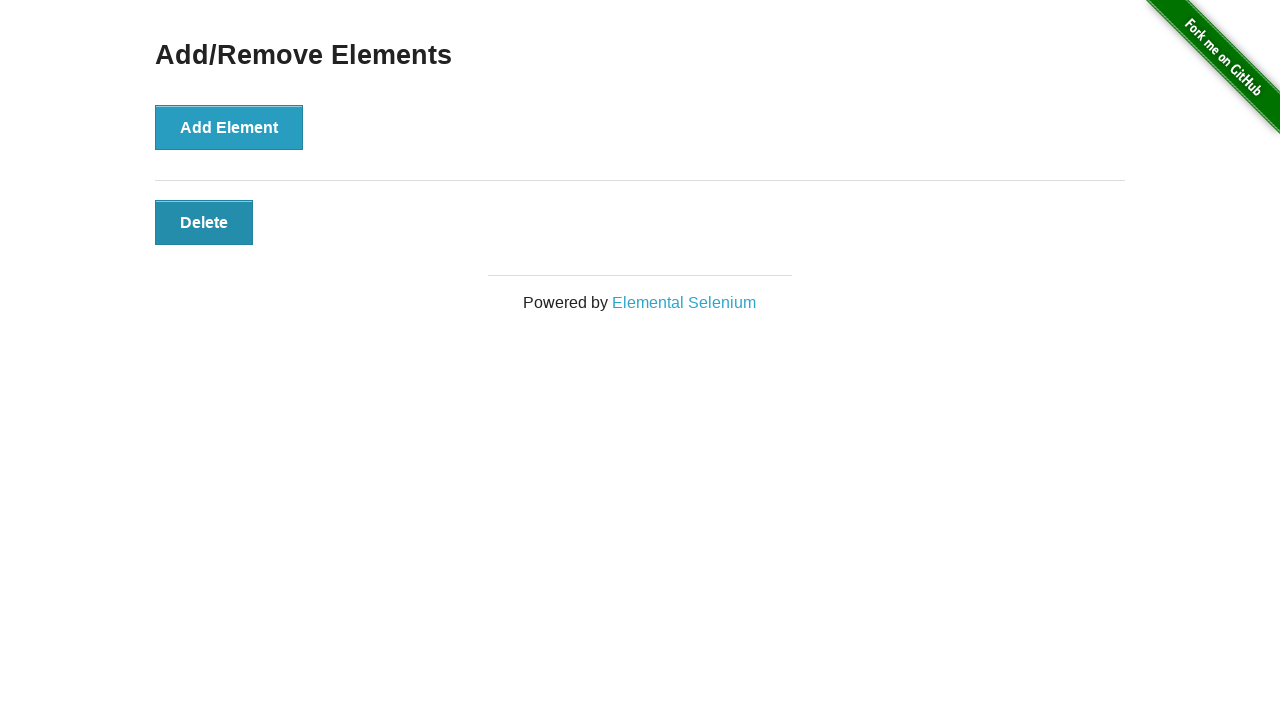

Verified that exactly one 'Delete' button remains
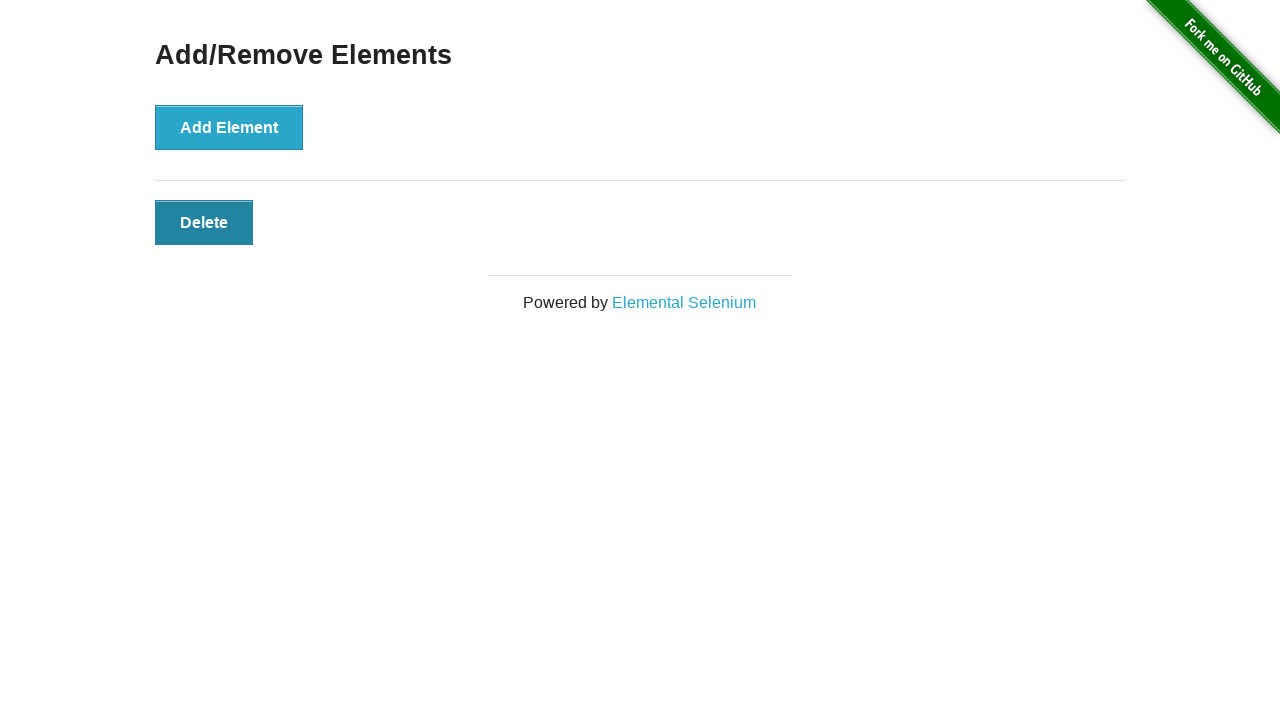

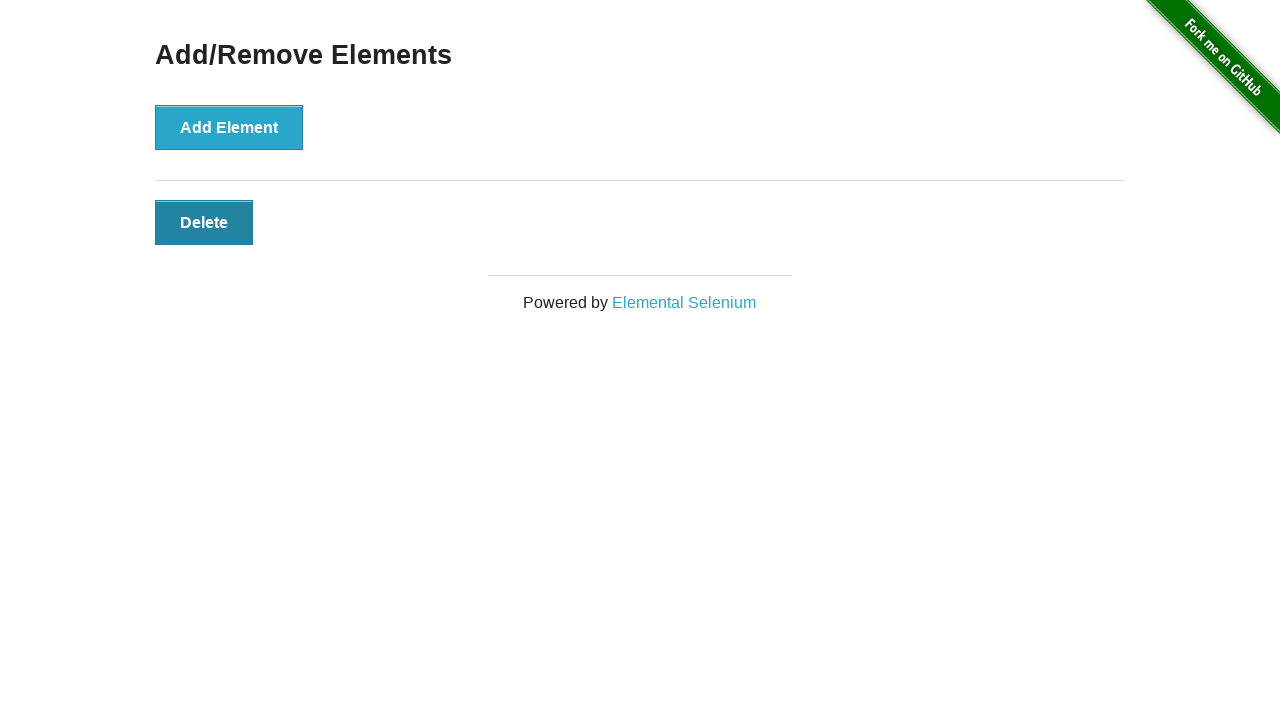